Clicks on the "Brands" link in the header and verifies the page title matches expected Russian text for brands page

Starting URL: https://www.leomax.ru/

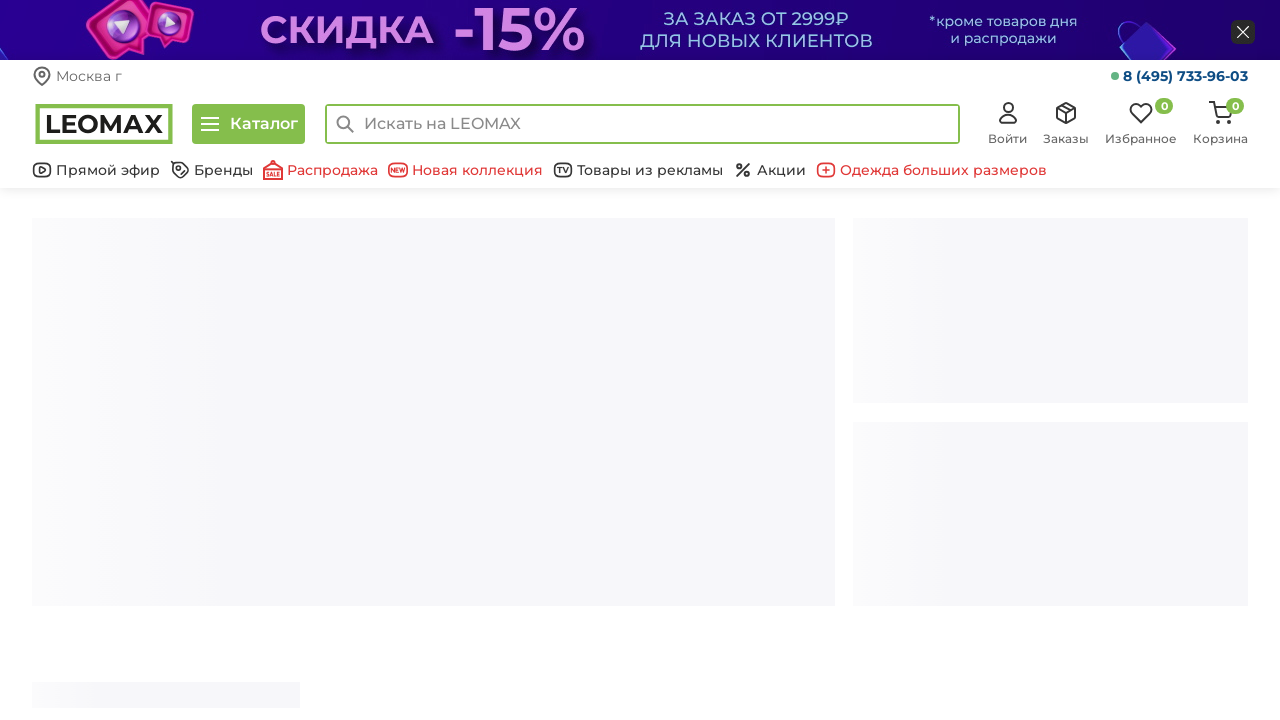

Clicked on the Brands link in header at (212, 170) on a.bottom-header__link[href='/brand/']
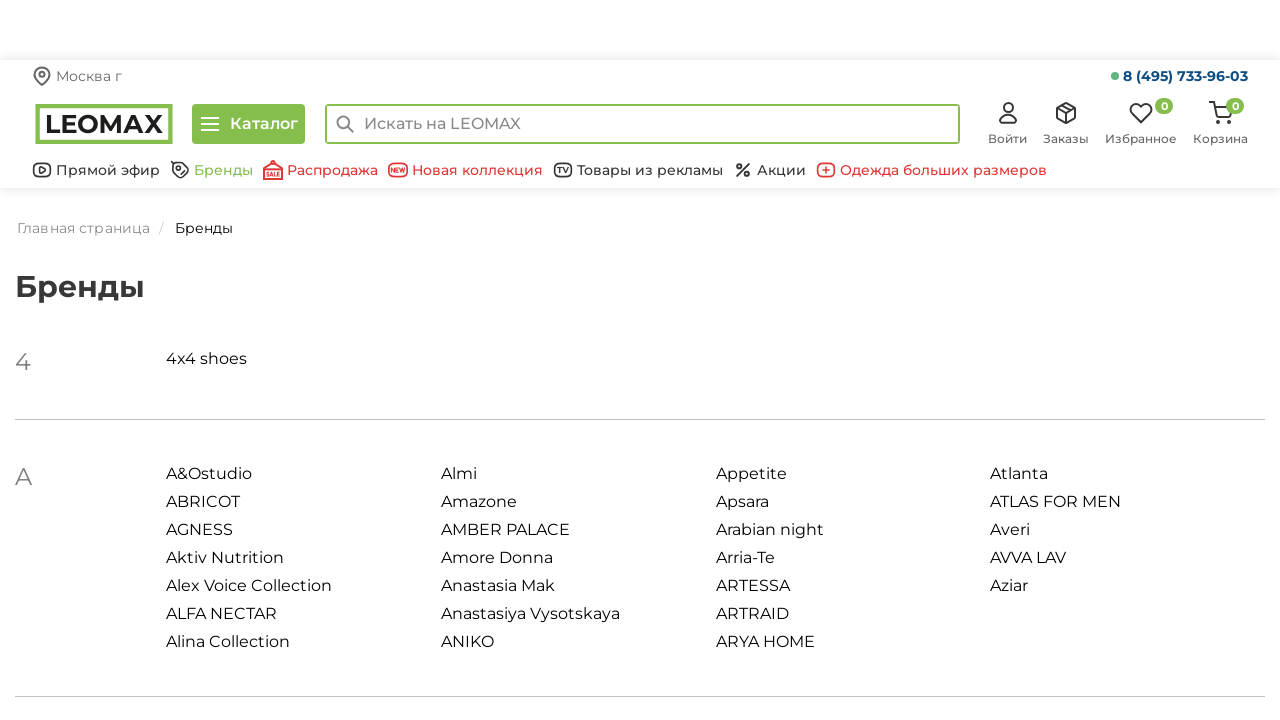

Waited for page to load (domcontentloaded)
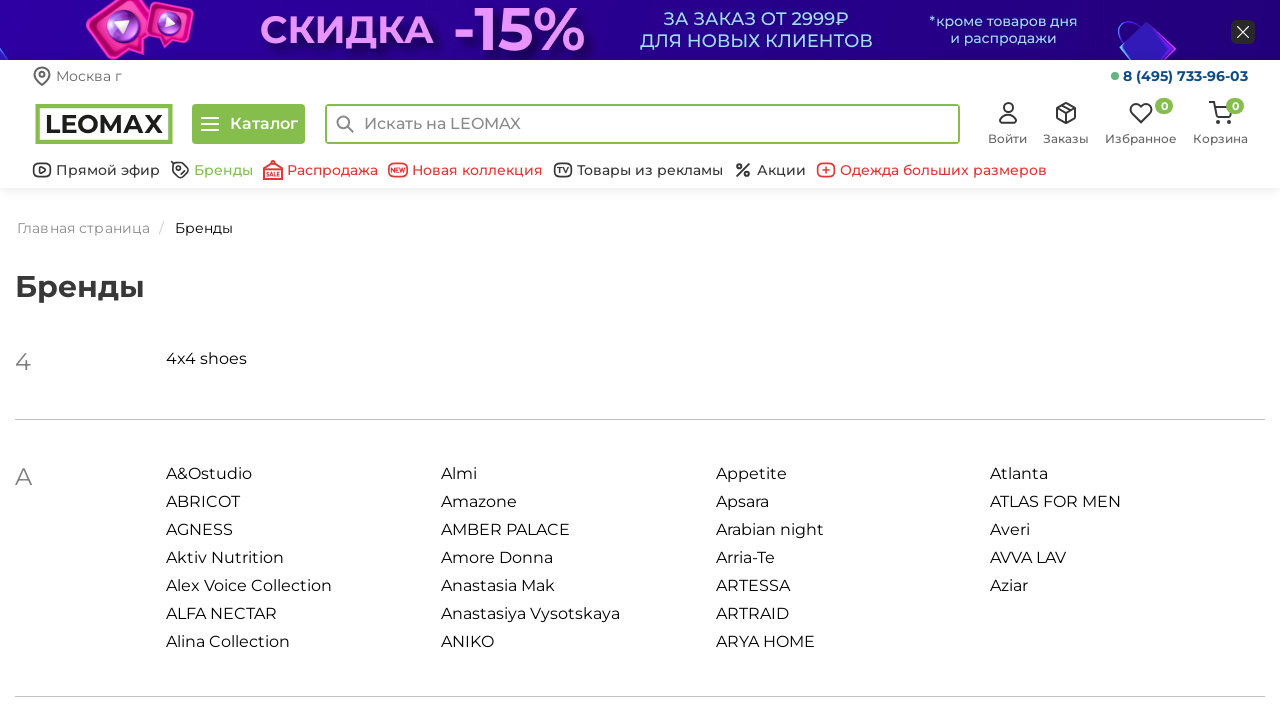

Verified page title matches expected Russian text for brands page
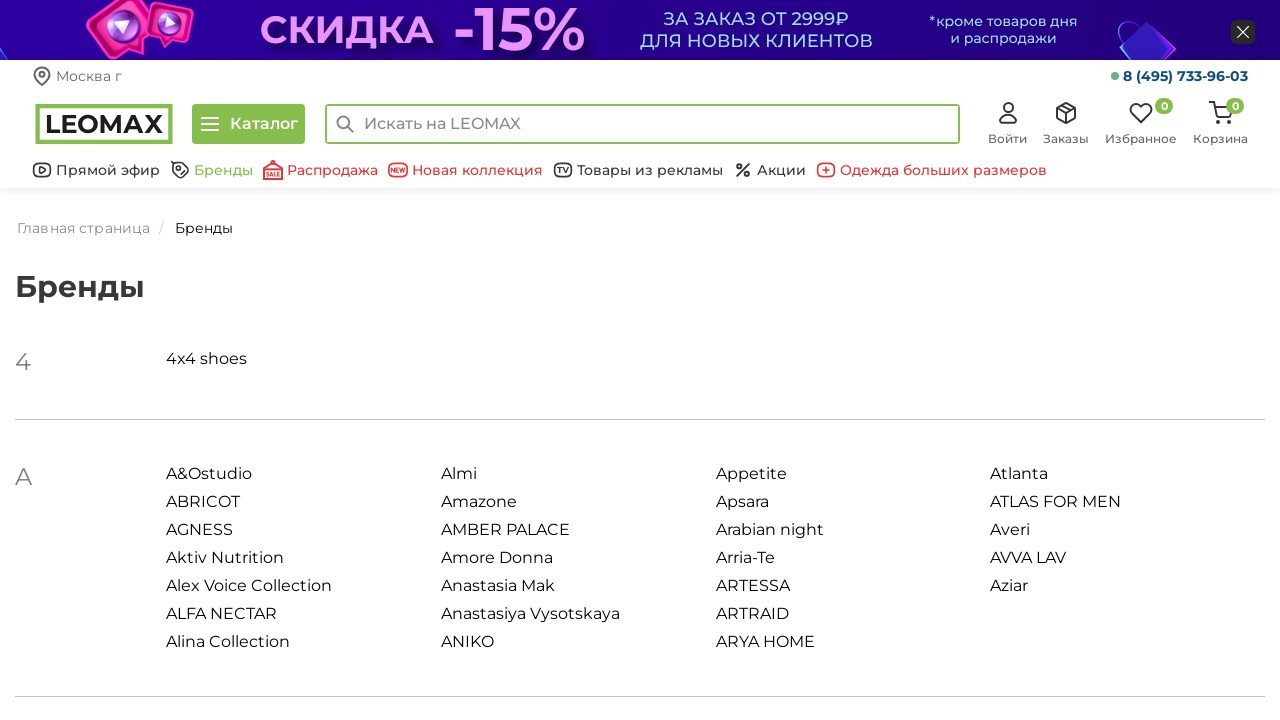

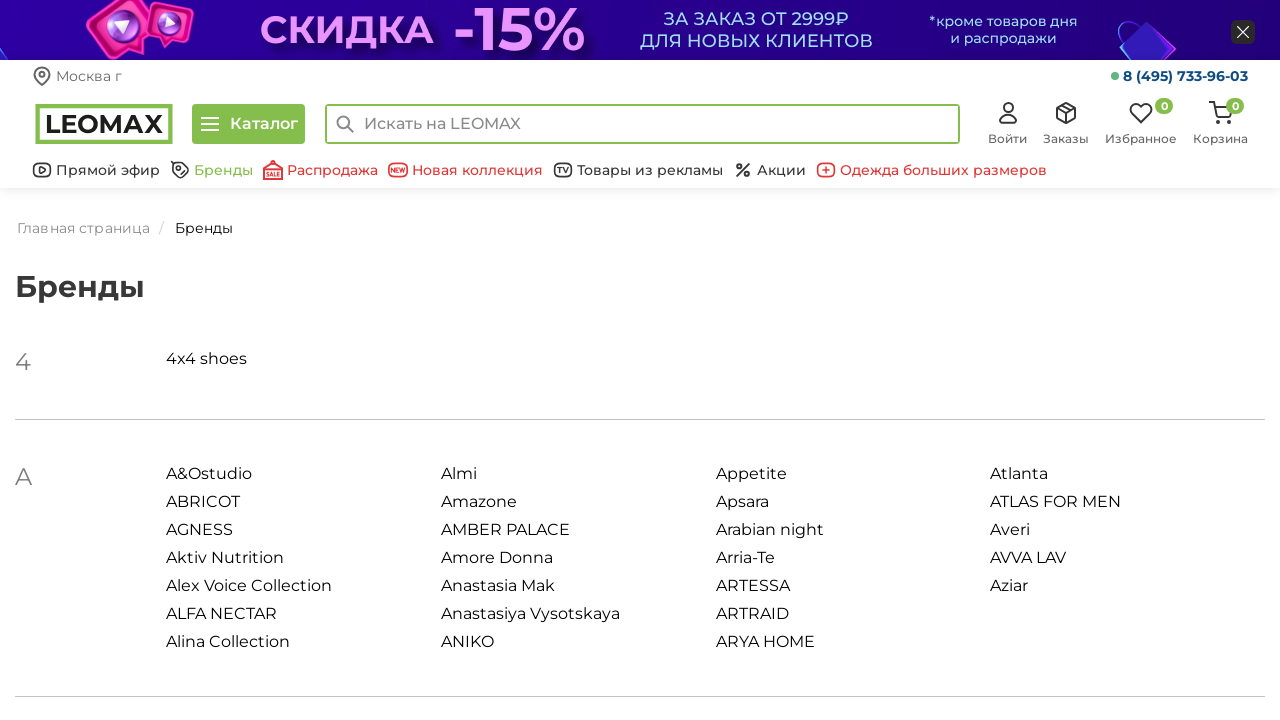